Navigates to an LMS website, clicks on the "All Courses" menu item in the navigation bar, and waits for the course listings to load.

Starting URL: https://alchemy.hguy.co/lms

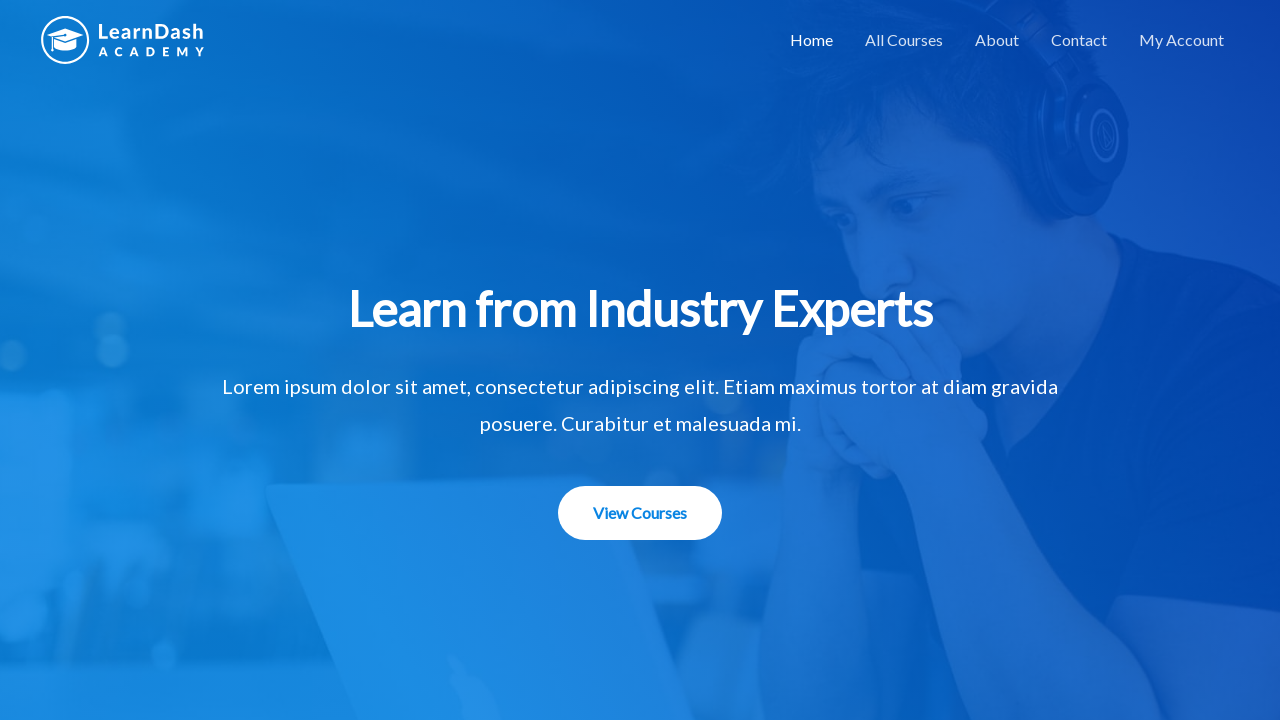

Clicked on 'All Courses' menu item in the navigation bar at (904, 40) on #primary-menu >> text=All Courses
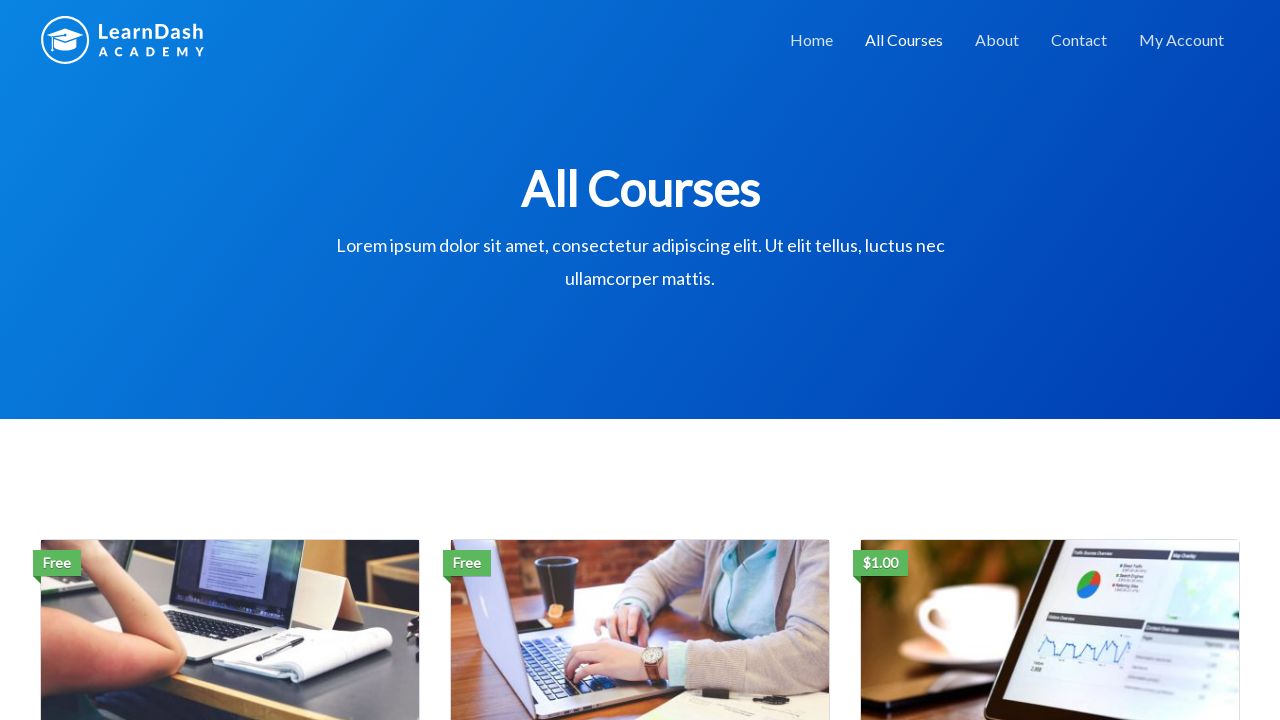

Course listings loaded successfully
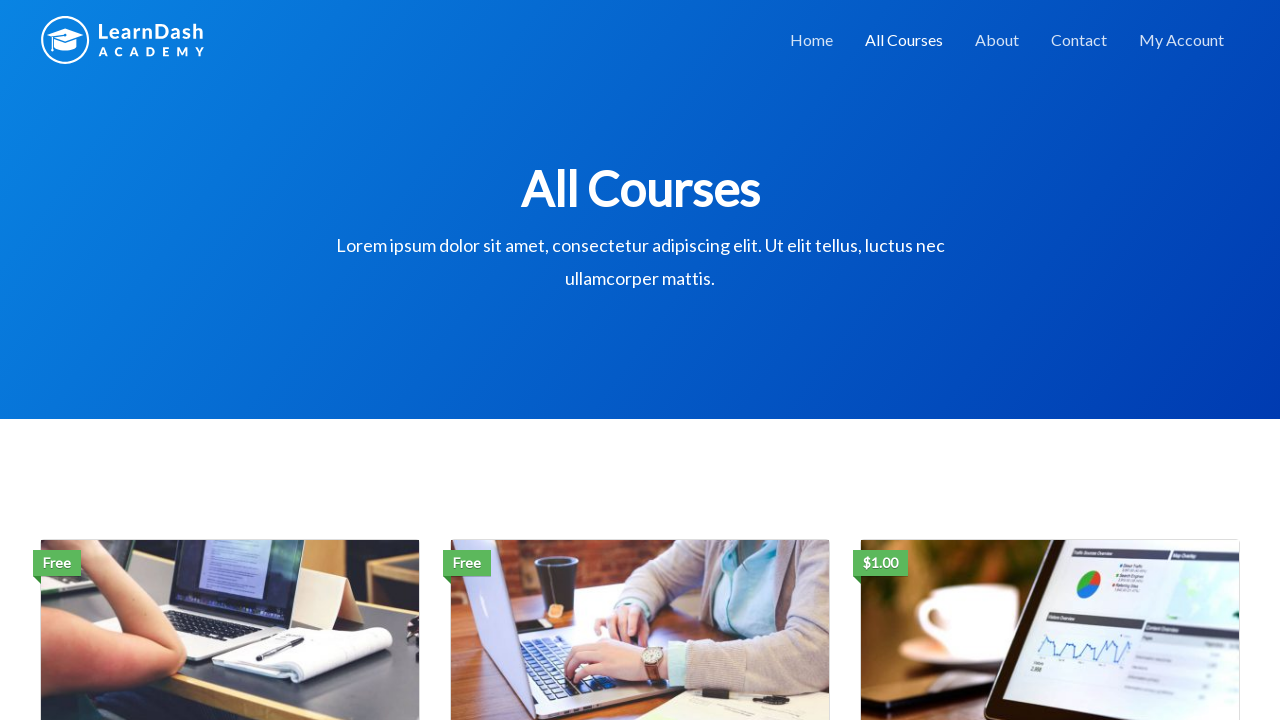

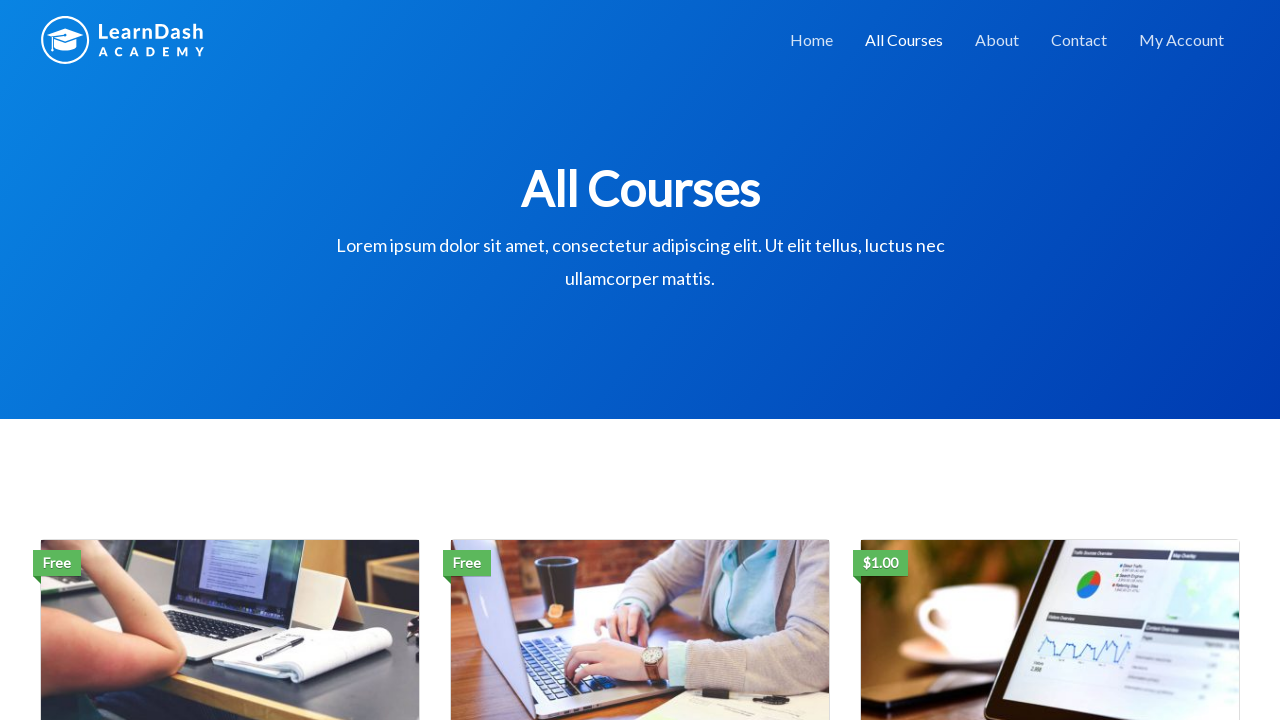